Tests dropdown selection functionality by selecting options using different methods (by index, text, and value) from a single-selection dropdown

Starting URL: https://www.hyrtutorials.com/p/html-dropdown-elements-practice.html

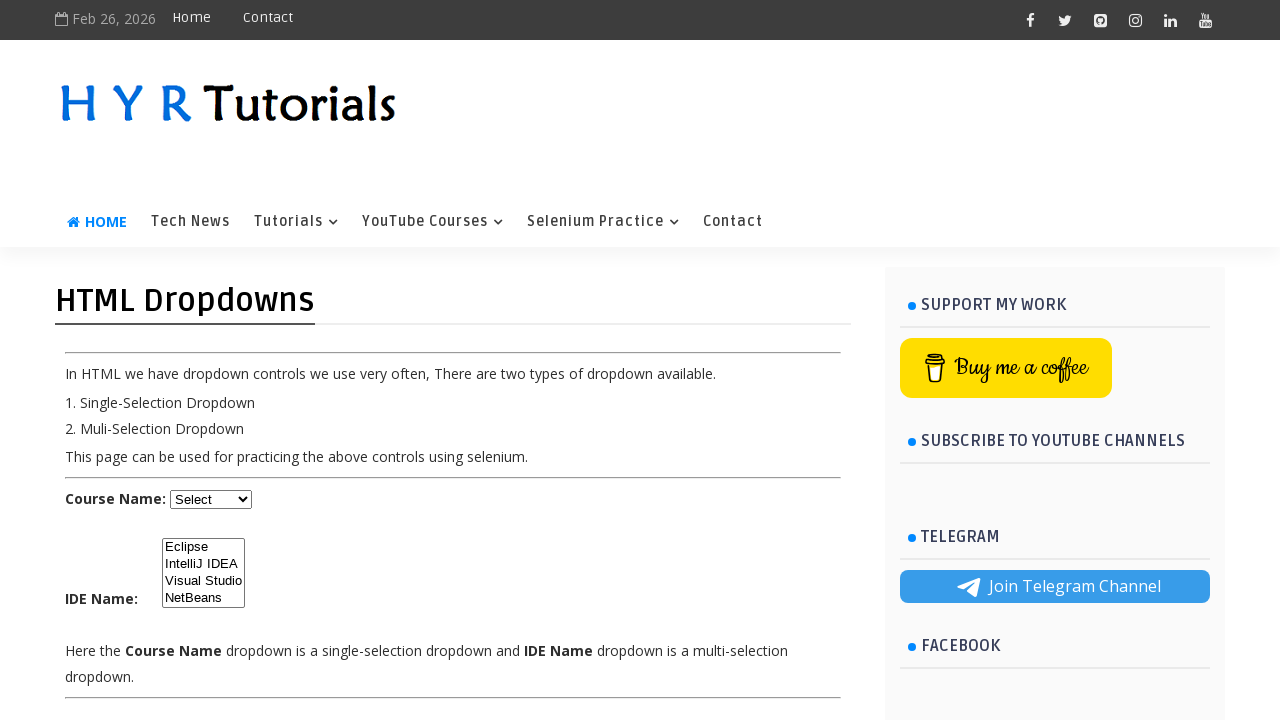

Selected second option in course dropdown by index on #course
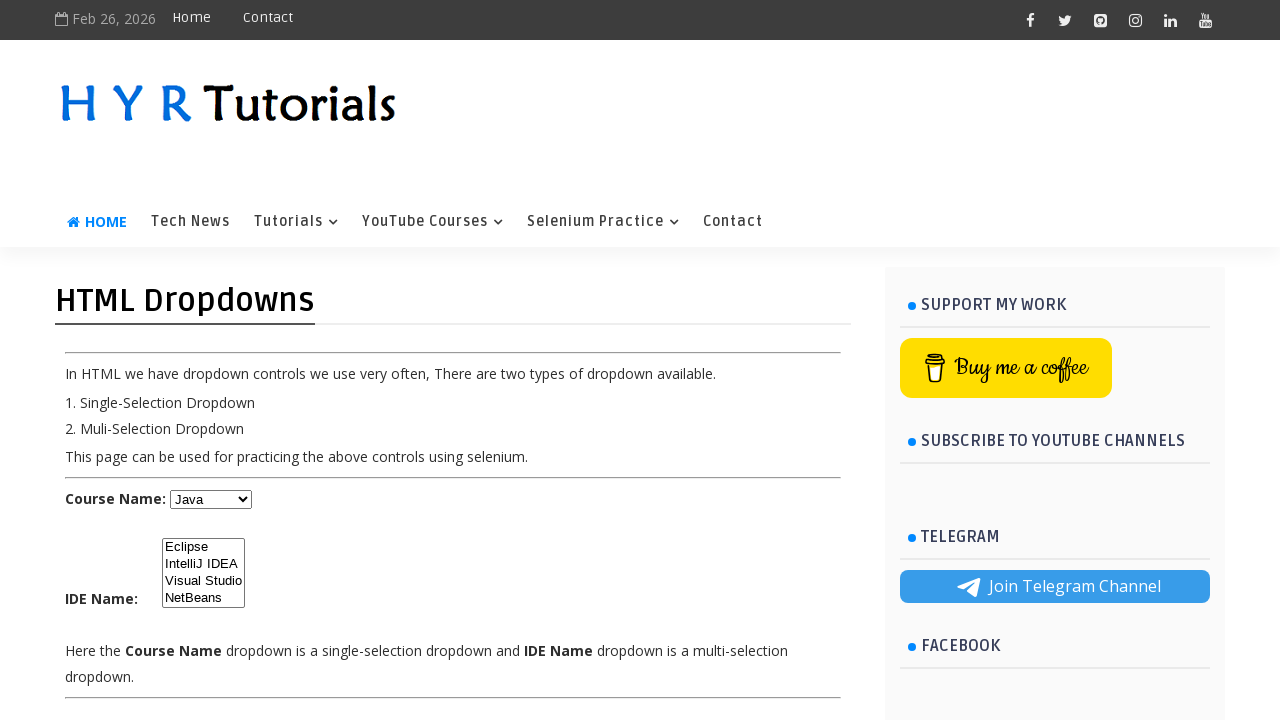

Selected 'Java' option in course dropdown by visible text on #course
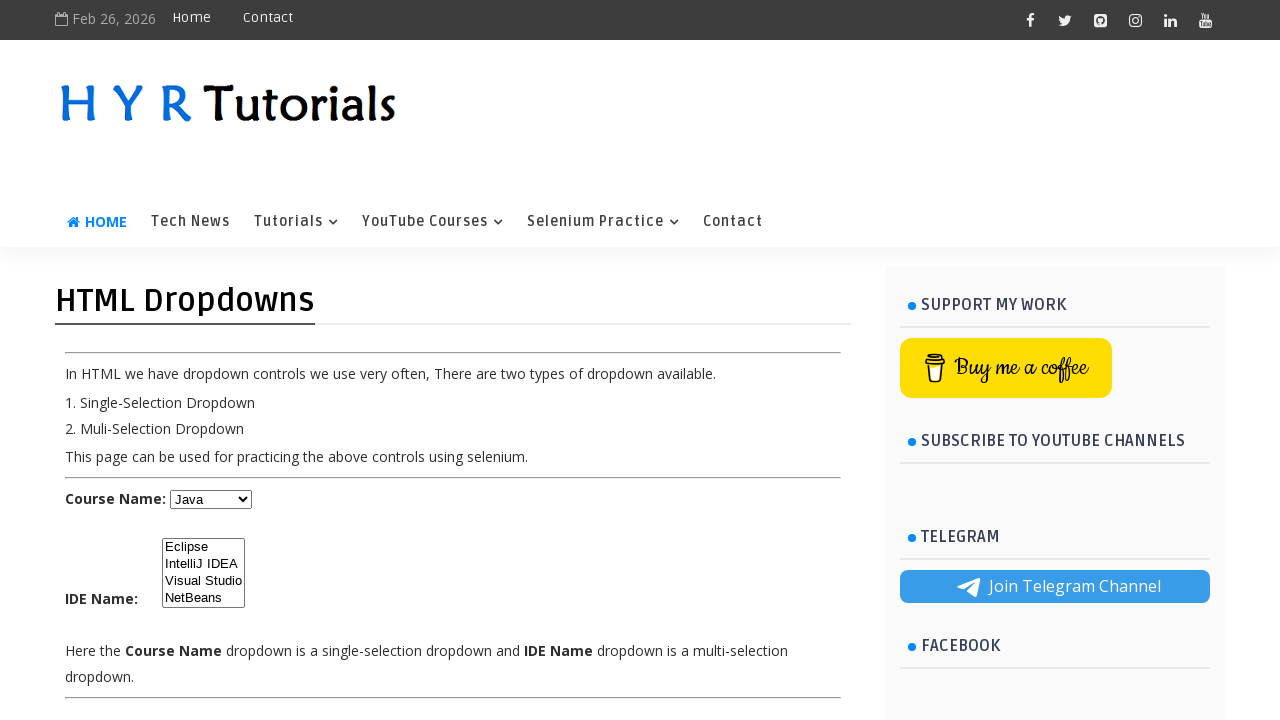

Selected course dropdown option by value 'python' on #course
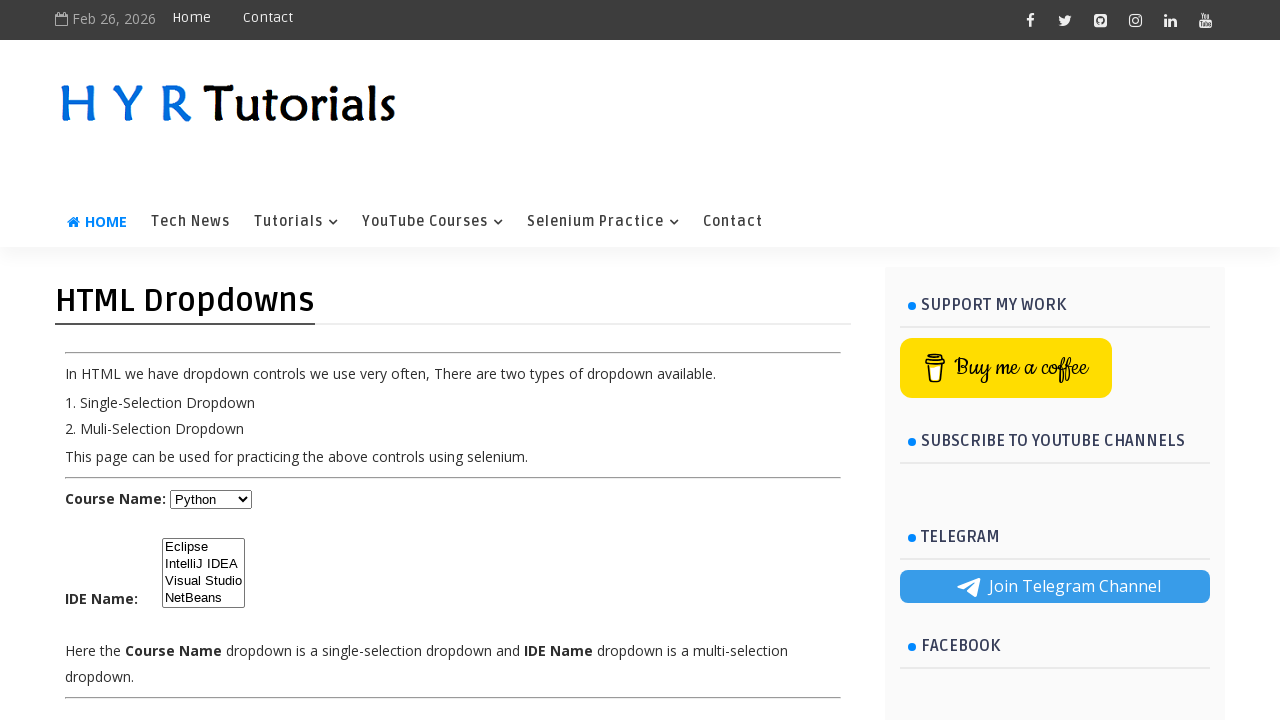

Verified selected course value: python
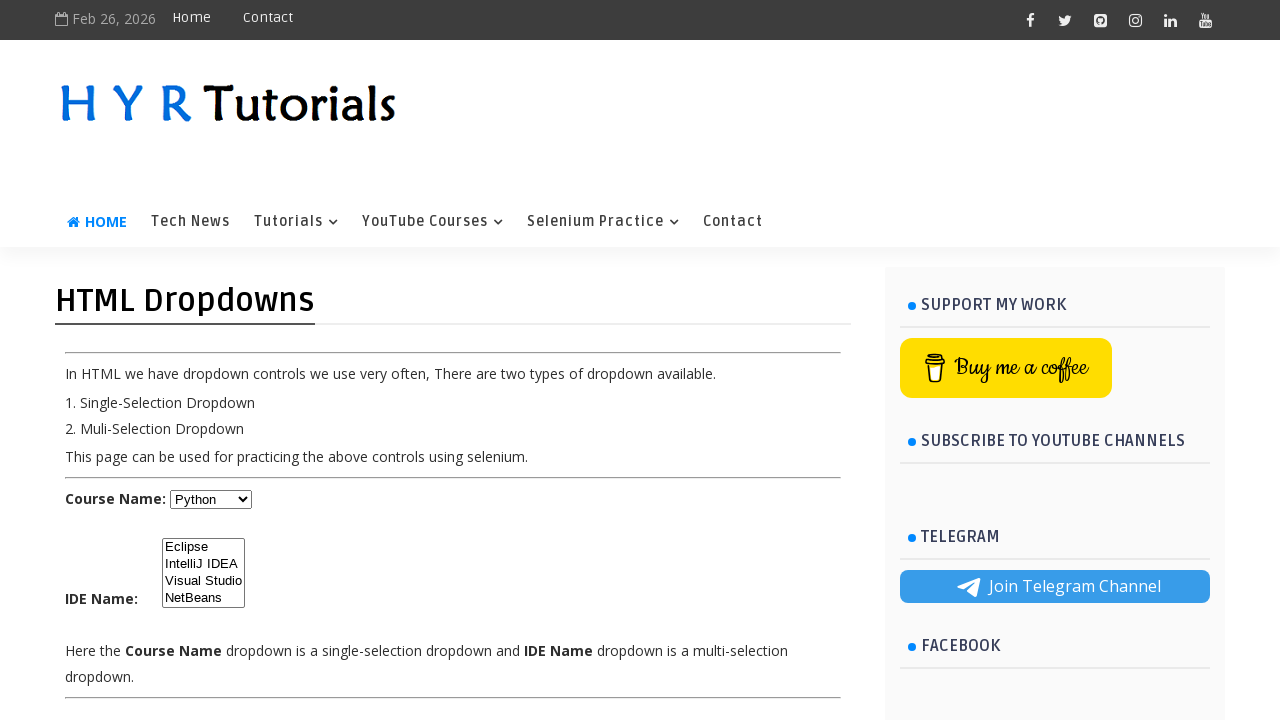

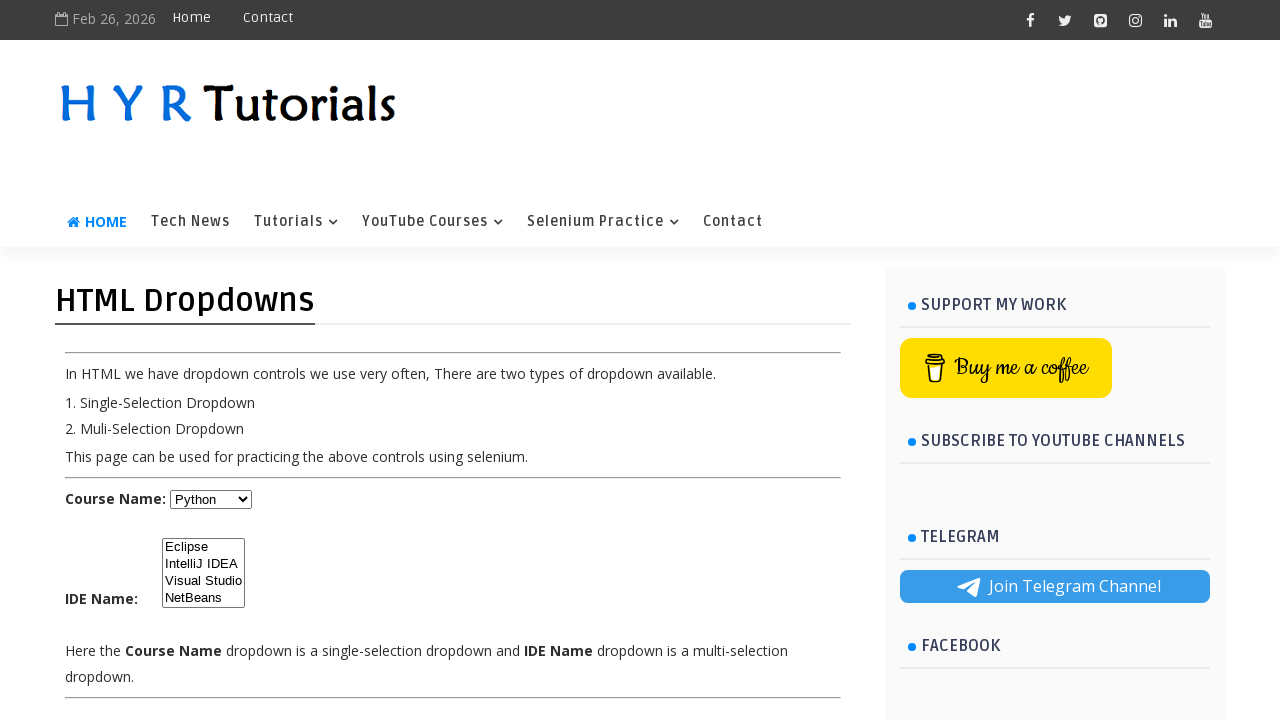